Solves a mathematical challenge by extracting a value from an element attribute, calculating the result, and submitting the form with checkboxes

Starting URL: http://suninjuly.github.io/get_attribute.html

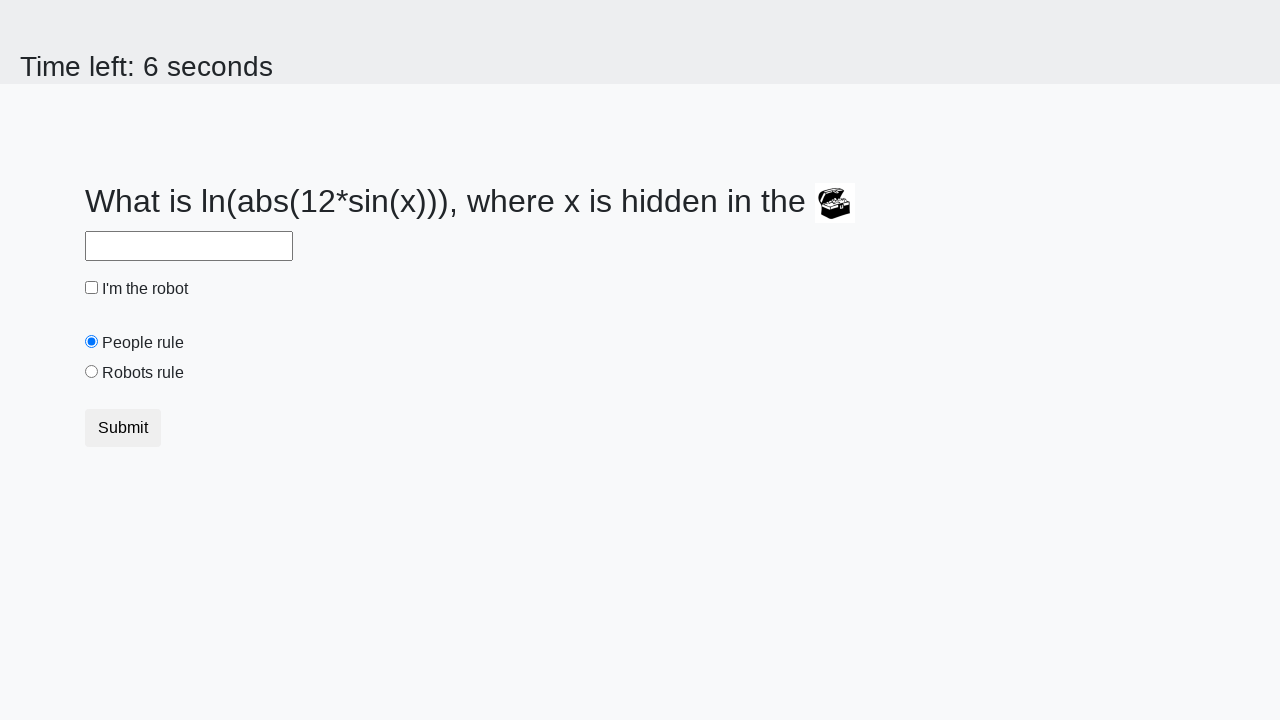

Extracted valuex attribute from treasure element
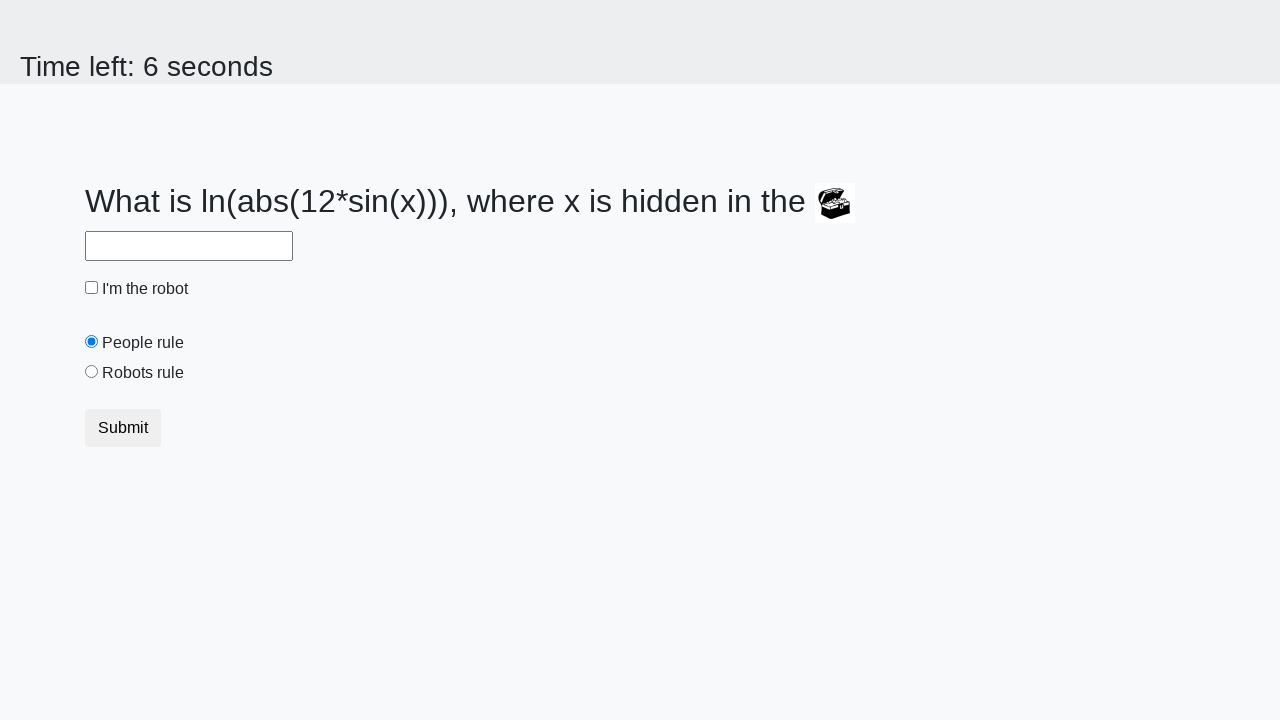

Calculated mathematical result using logarithm and sine functions
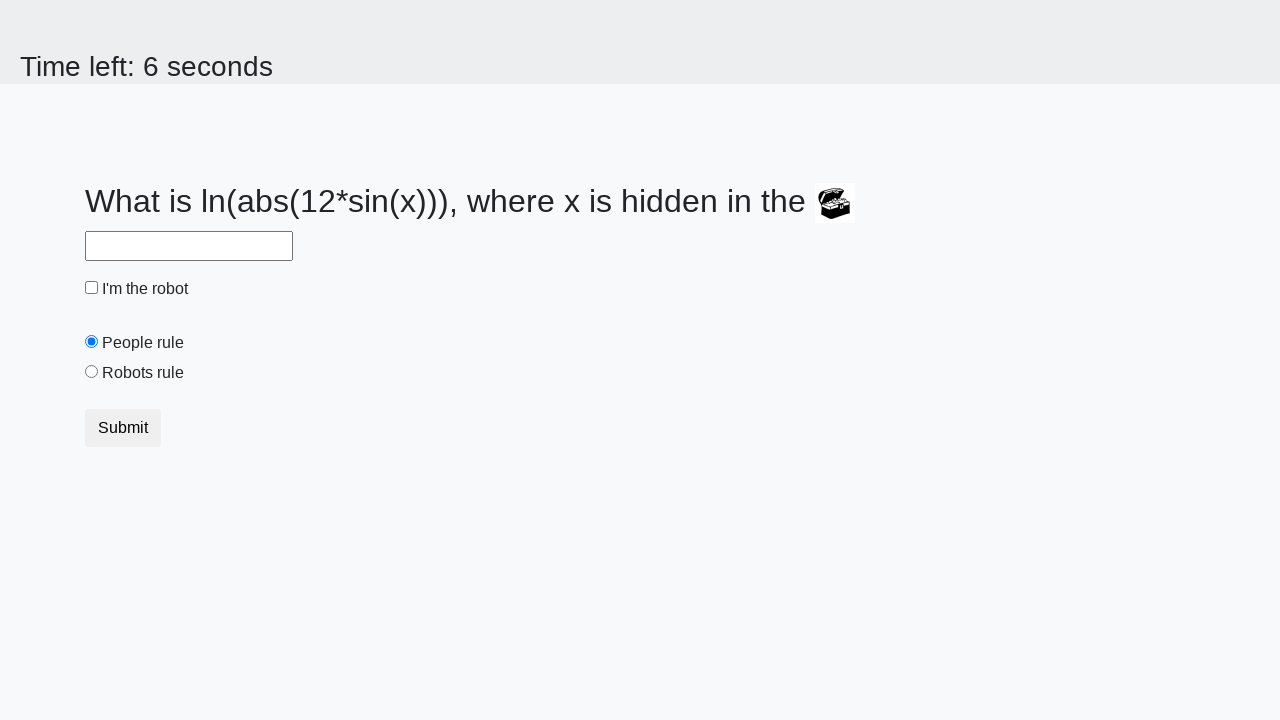

Filled answer field with calculated result on #answer
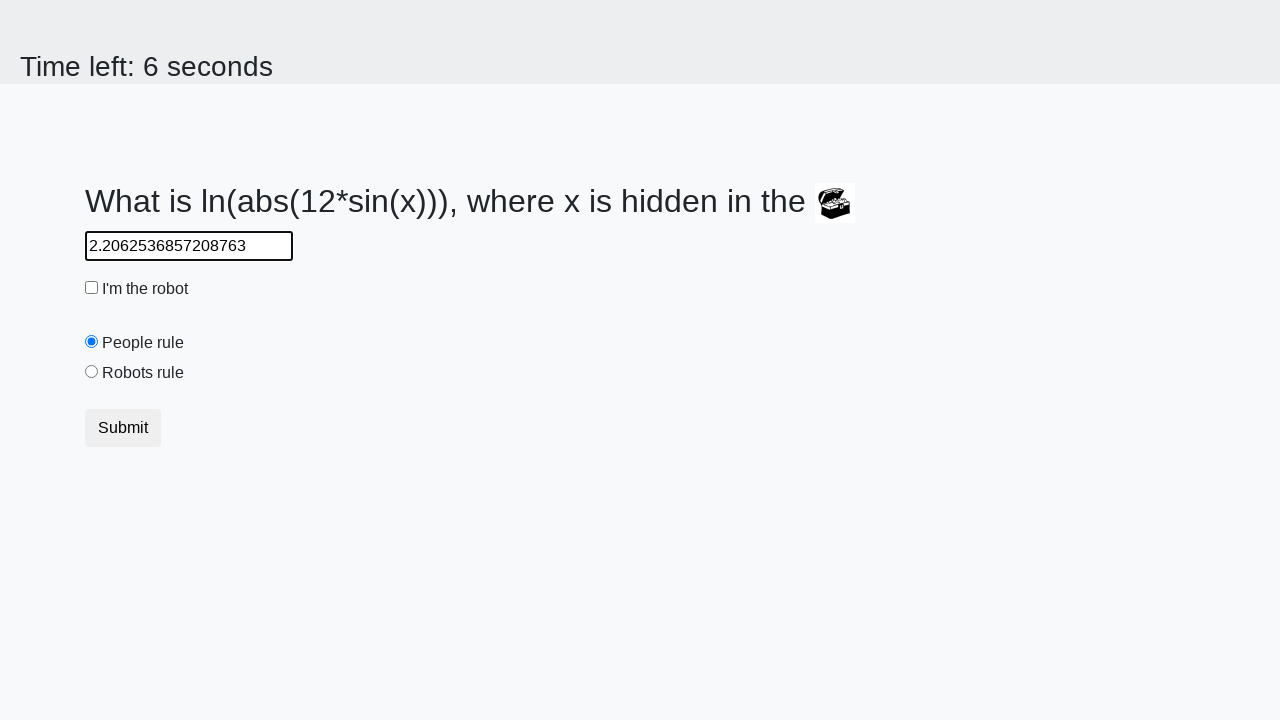

Checked the robot checkbox at (92, 288) on #robotCheckbox
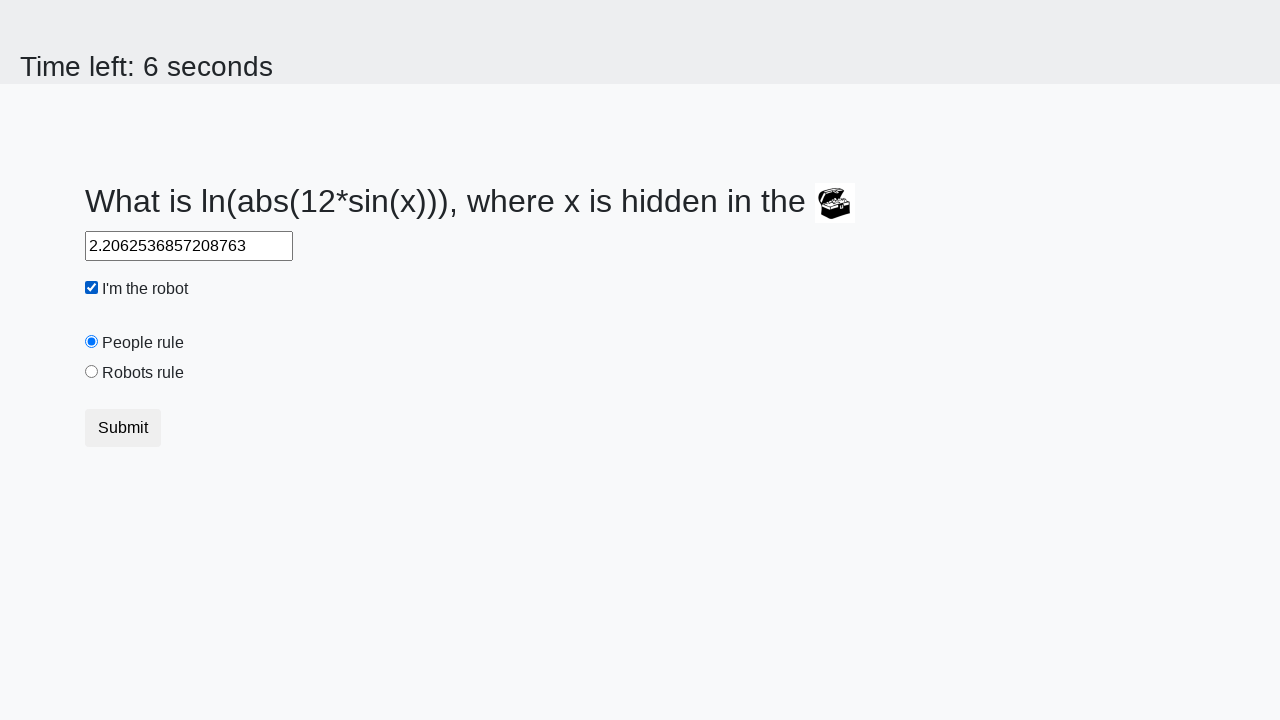

Selected the robots rule radio button at (92, 372) on #robotsRule
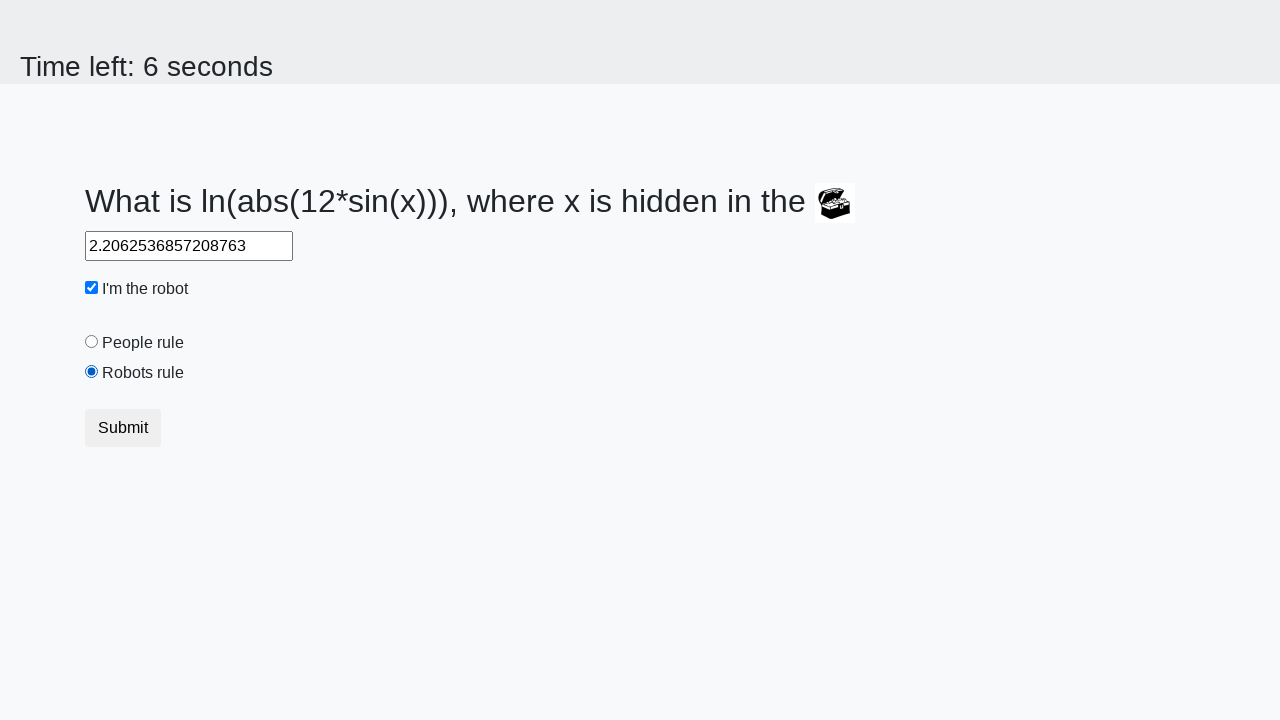

Clicked submit button to submit the form at (123, 428) on .btn
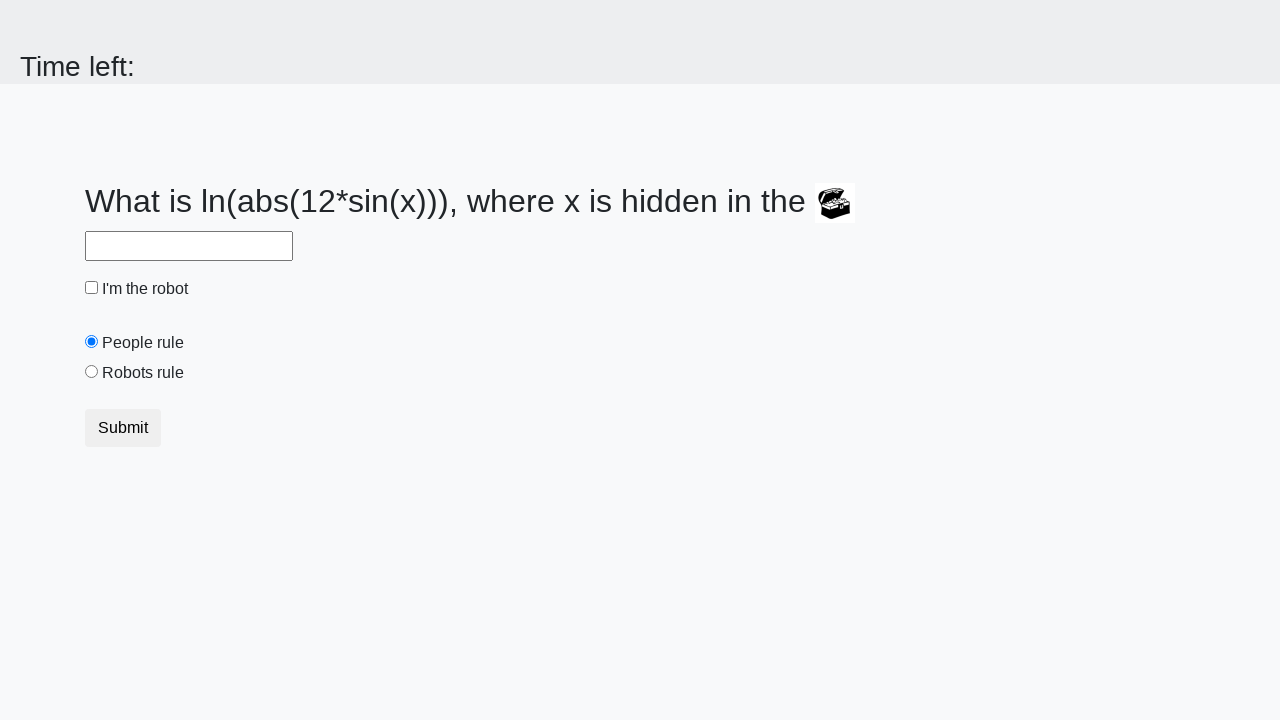

Waited 1 second for result to appear
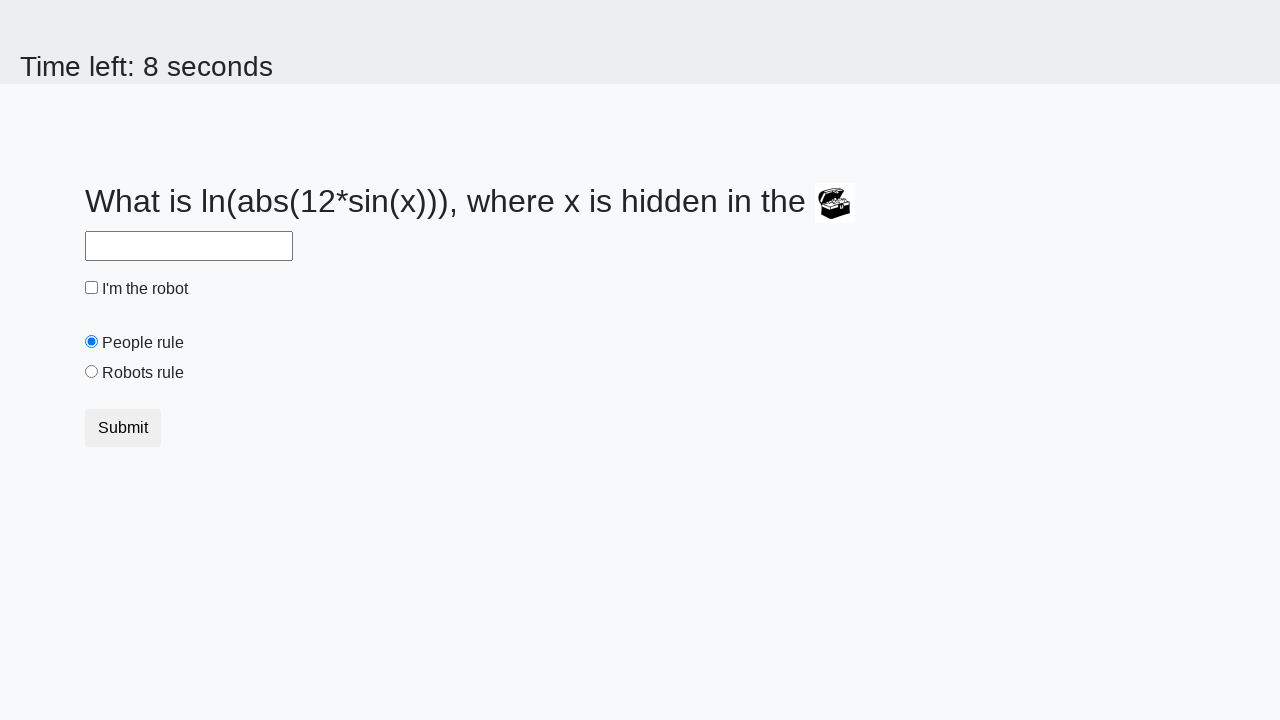

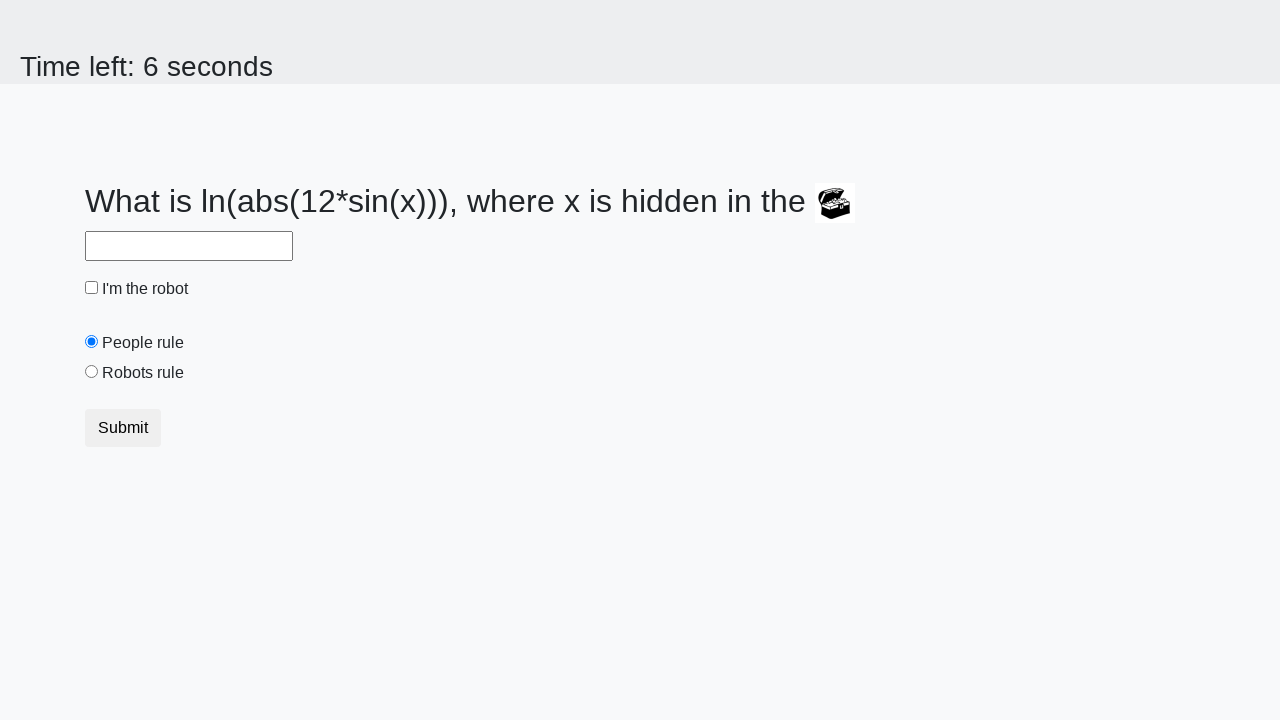